Tests page scrolling functionality by scrolling down and then back up on the website

Starting URL: https://www.krafttechnologie.com/

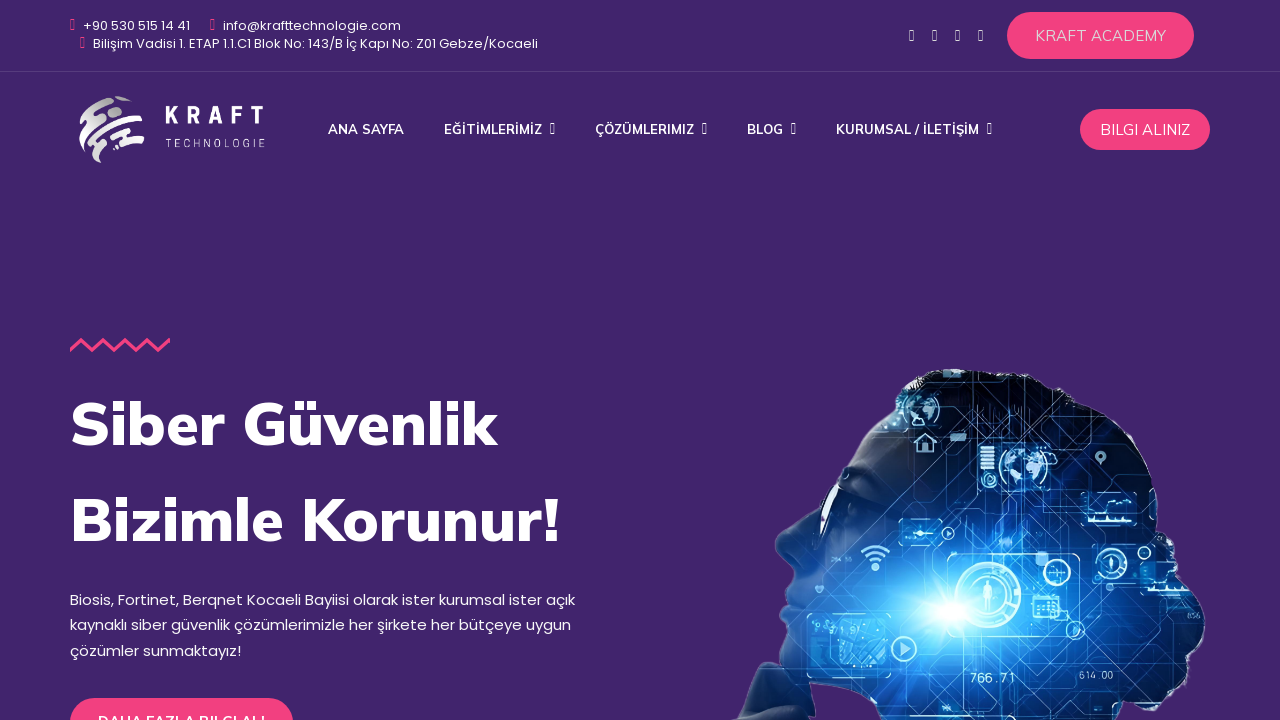

Scrolled down the page by 3000 pixels
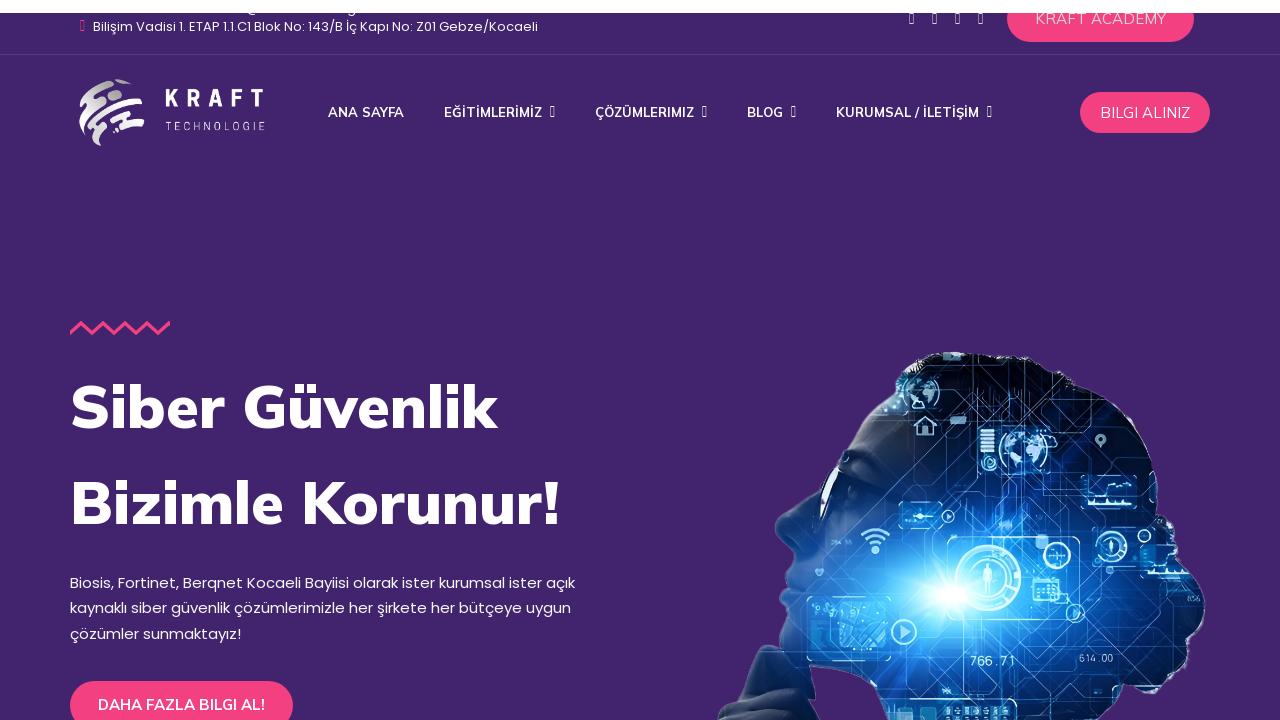

Waited 1000ms to observe scroll effect
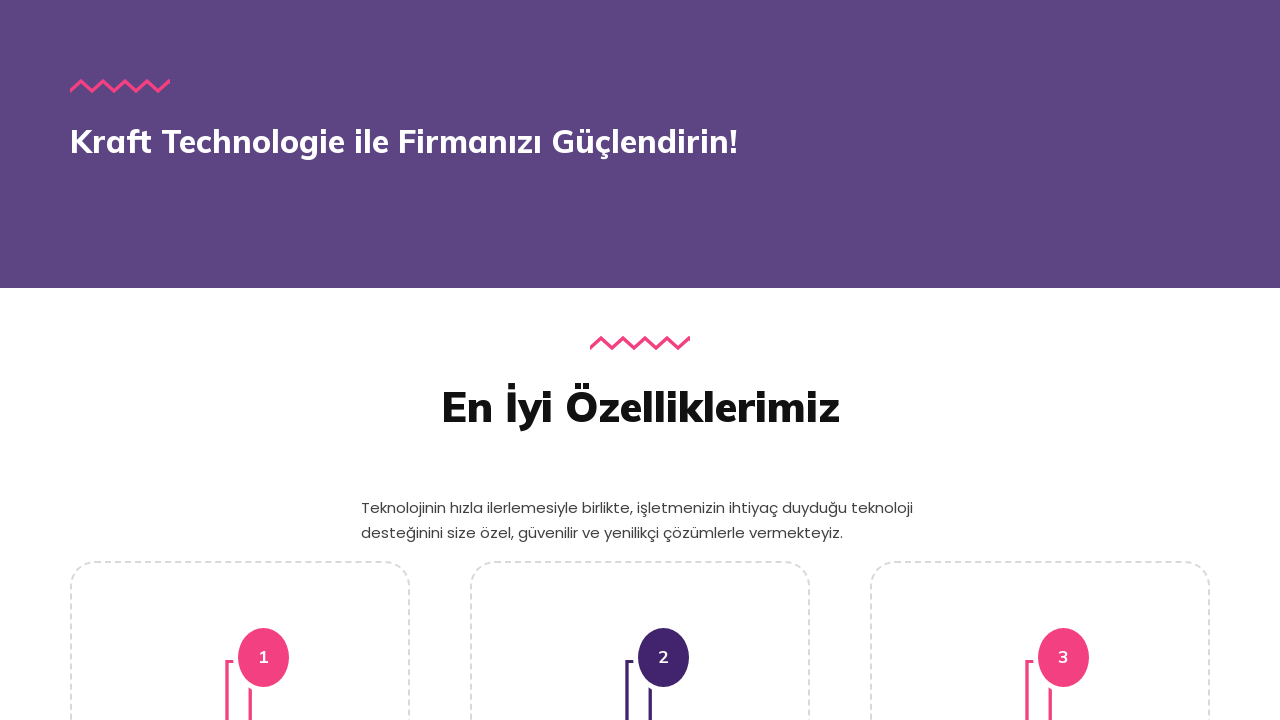

Scrolled back up the page by 3000 pixels
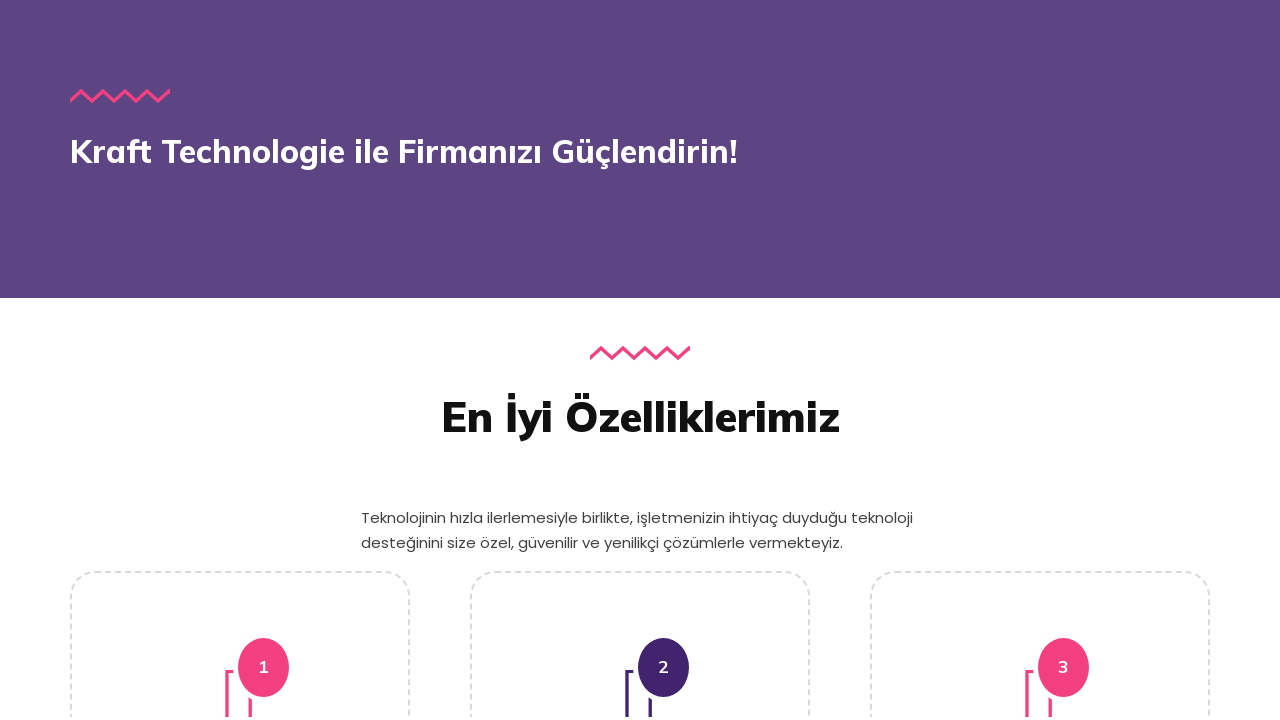

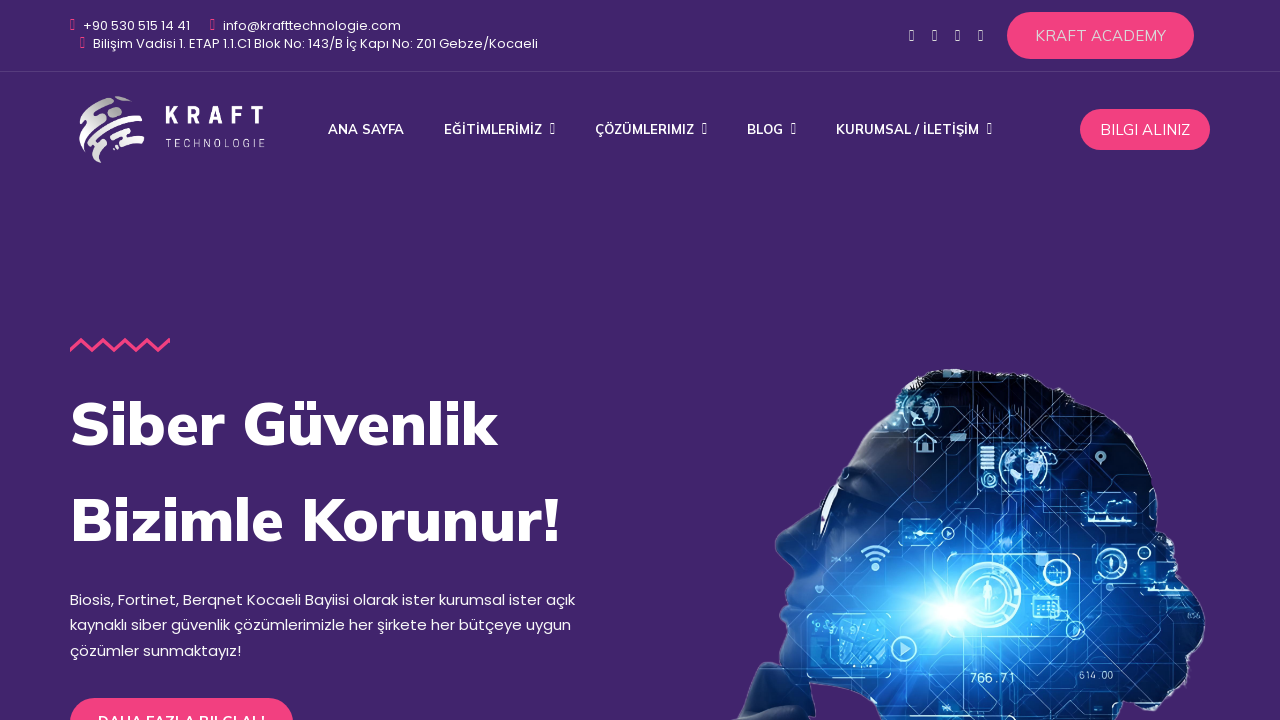